Tests clicking a confirm button, accepting the confirmation dialog, and verifying the result text shows "Ok"

Starting URL: https://demoqa.com/alerts

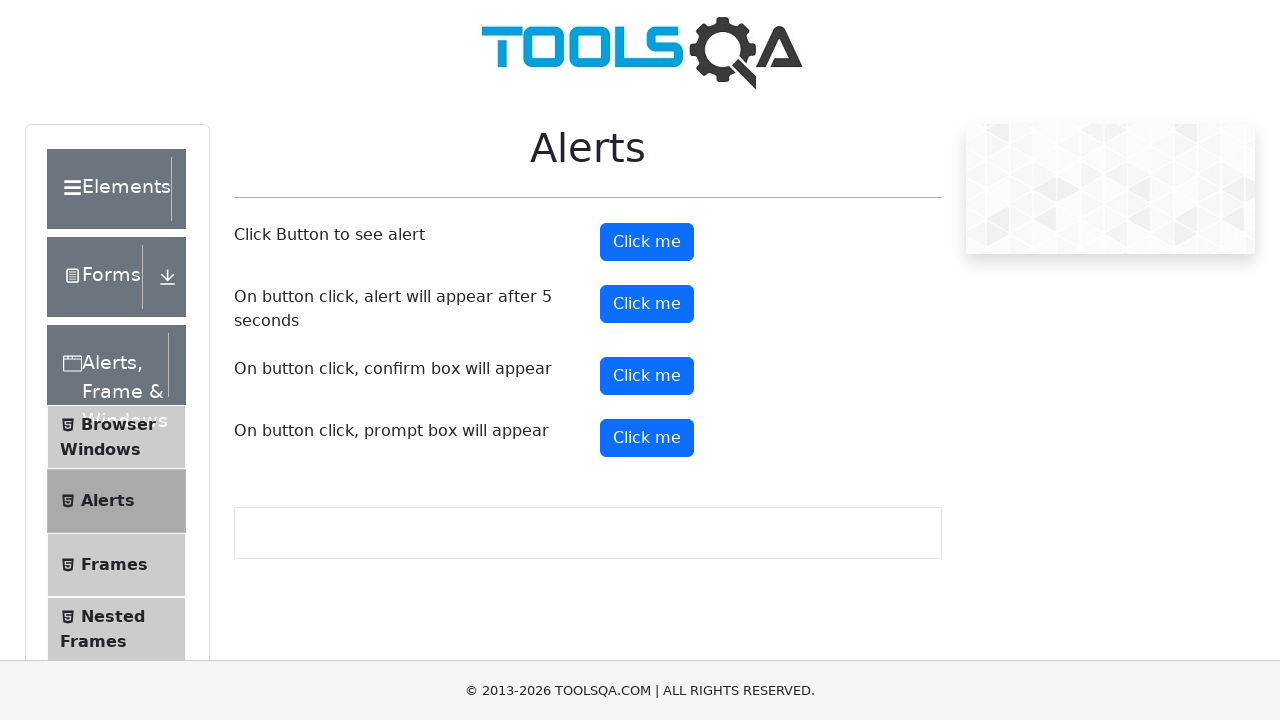

Set up dialog handler to accept confirmation
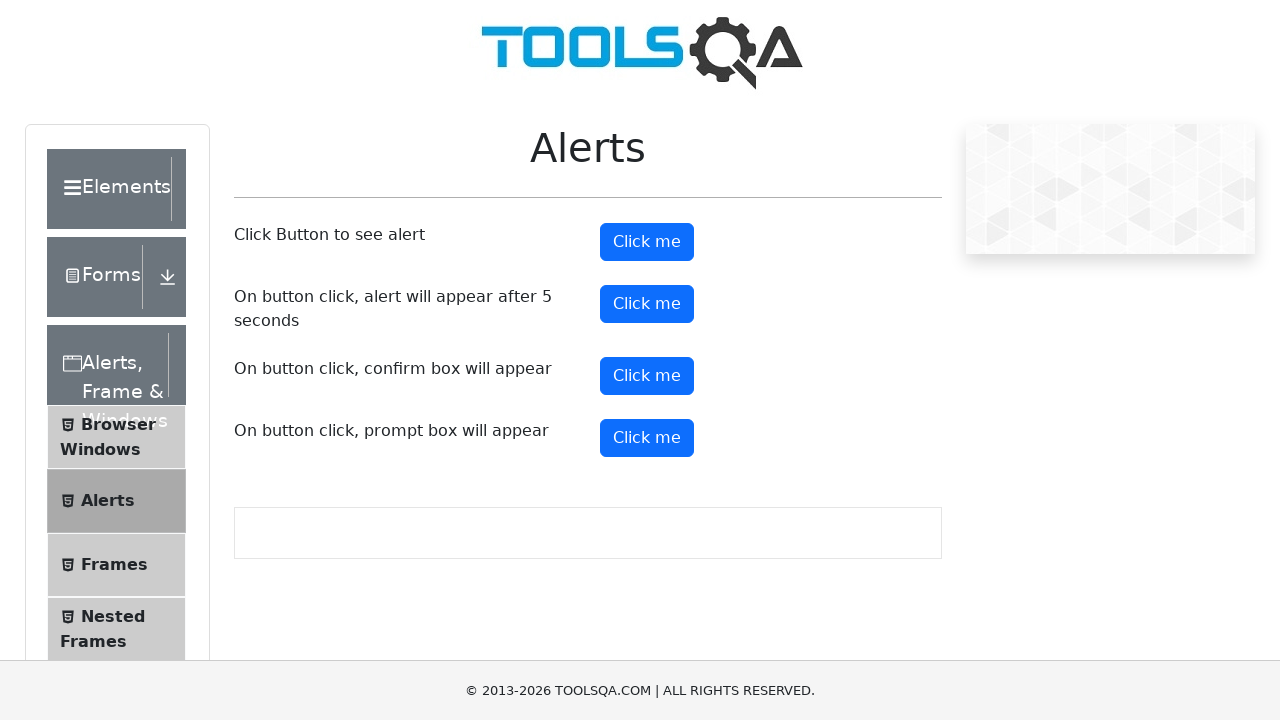

Clicked the confirm button at (647, 376) on #confirmButton
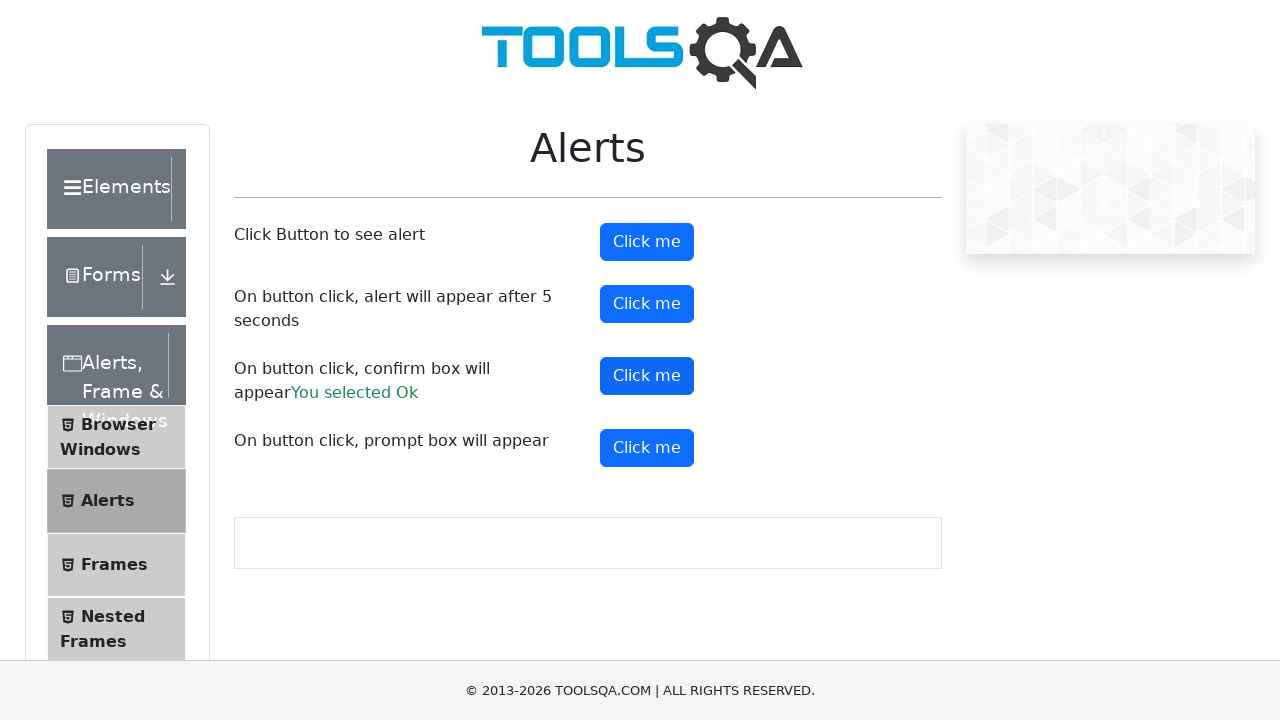

Confirmation dialog accepted and result text appeared showing 'Ok'
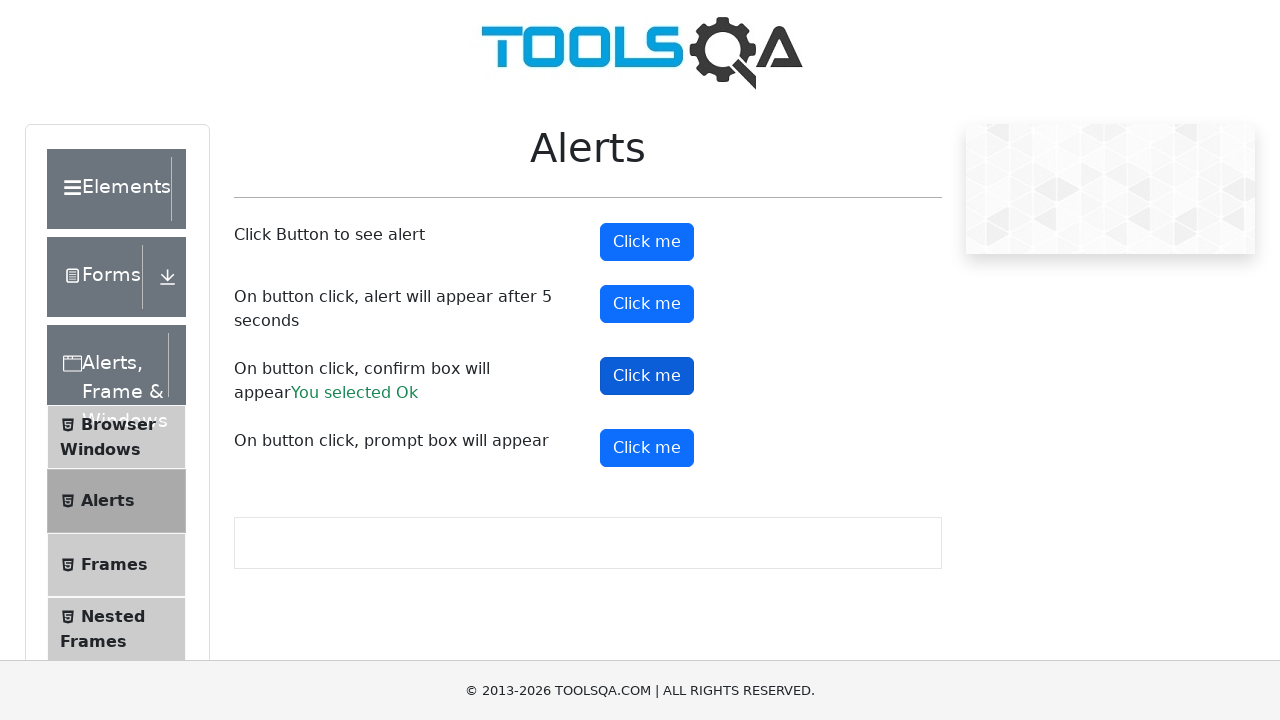

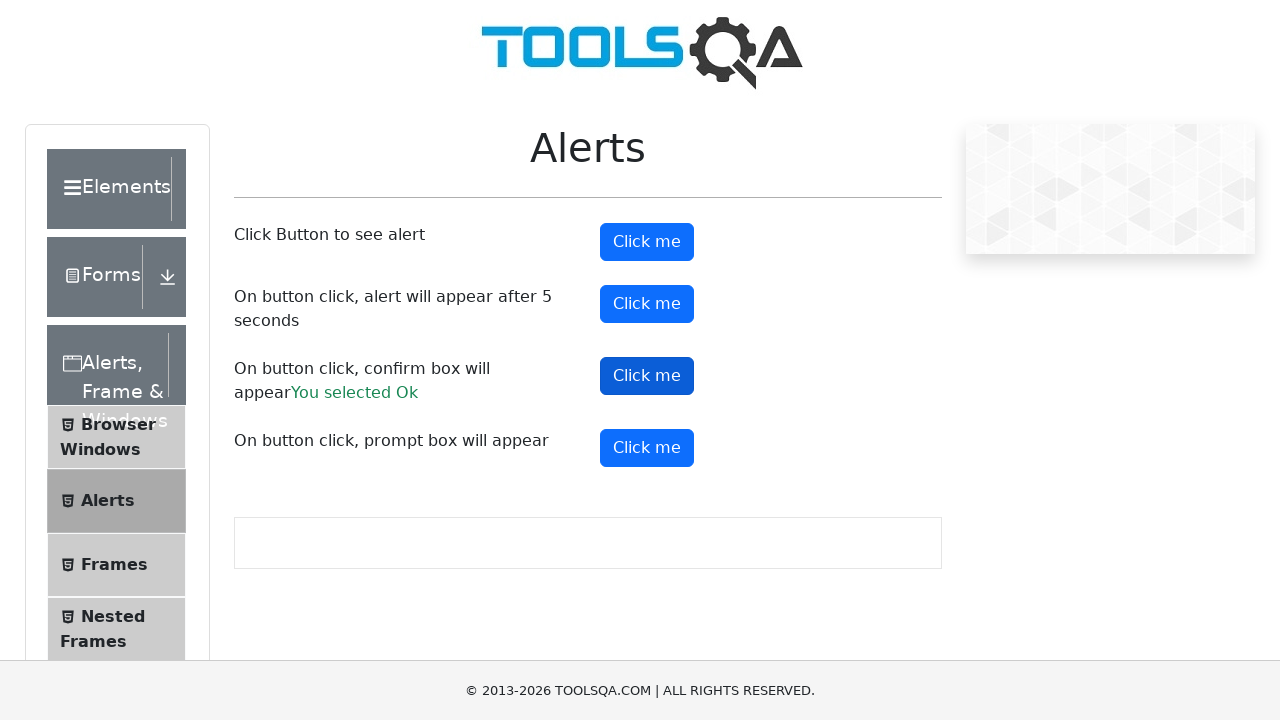